Tests tab switching functionality by clicking a link that opens a new tab, switching to it, then switching back to the original tab.

Starting URL: https://codenboxautomationlab.com/practice/

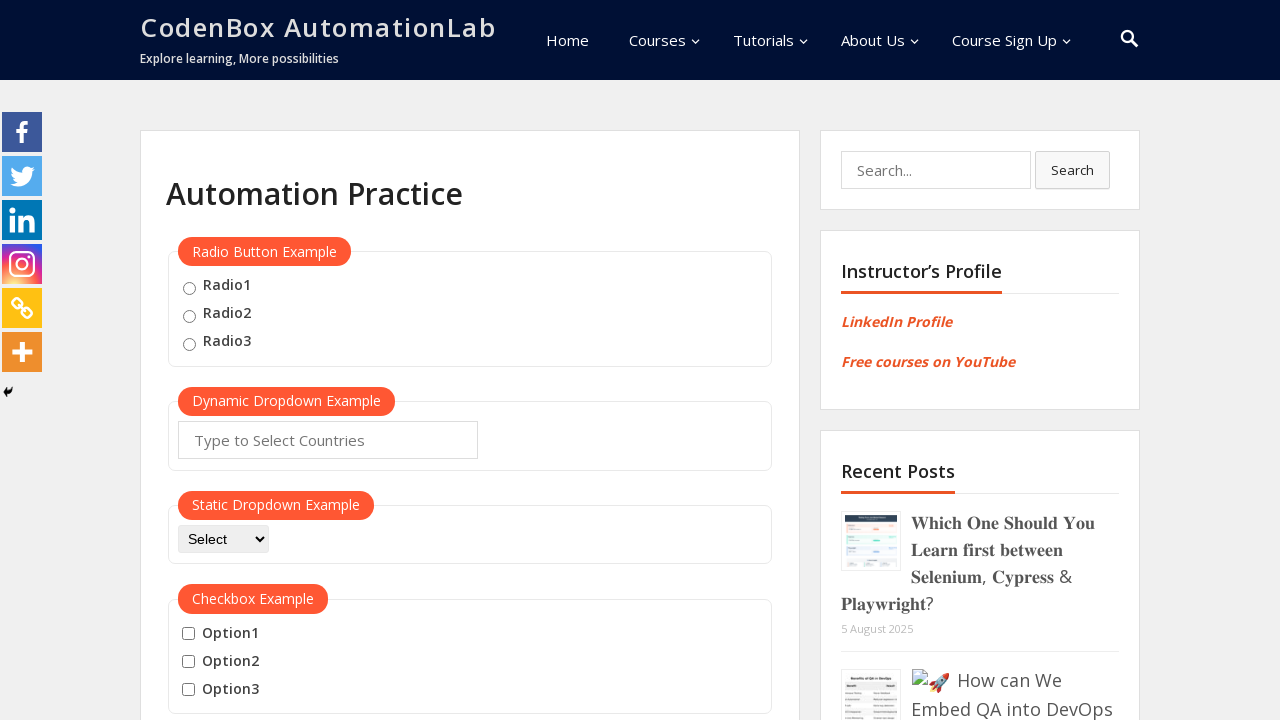

Clicked link to open new tab at (210, 361) on #opentab
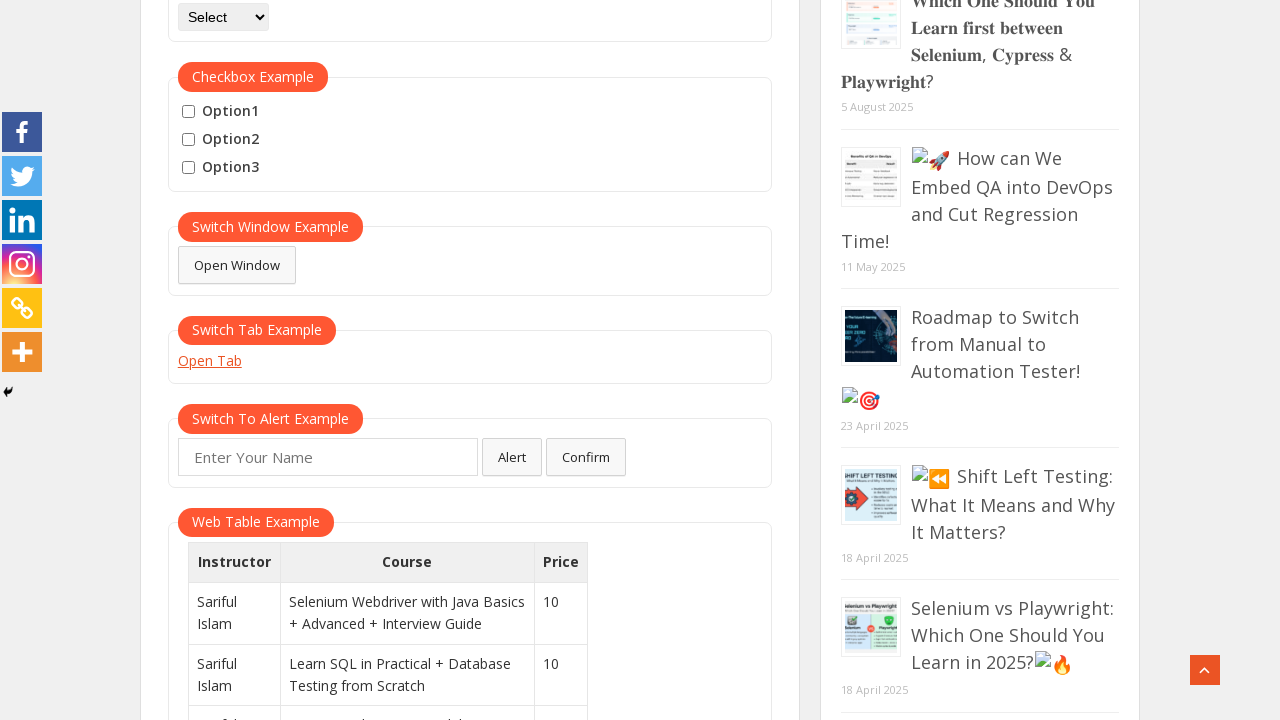

Captured new tab reference
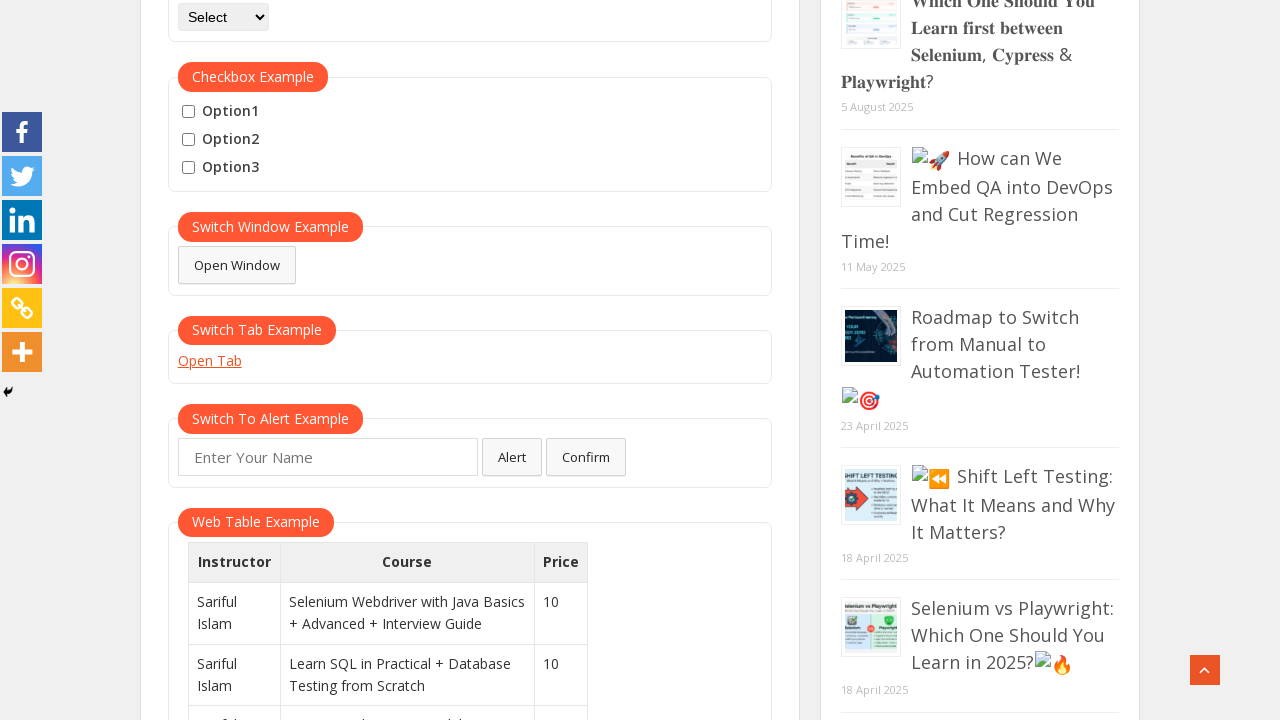

New tab loaded completely
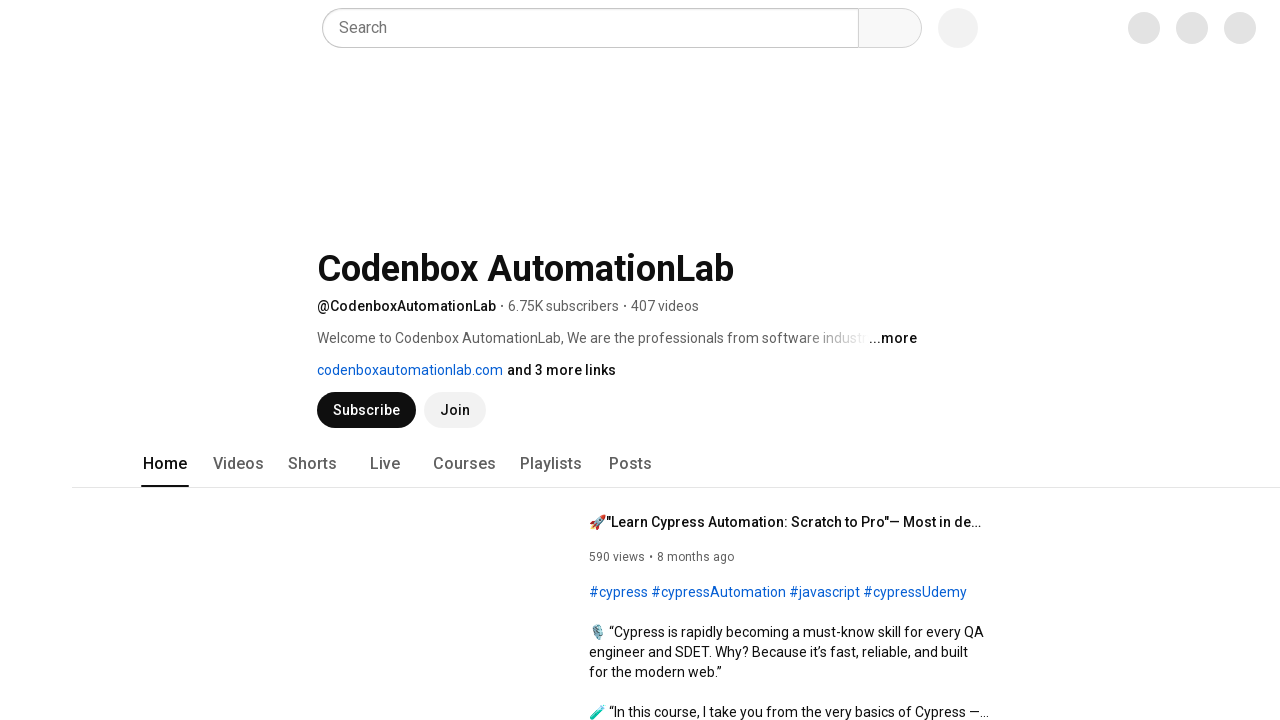

Switched back to original tab
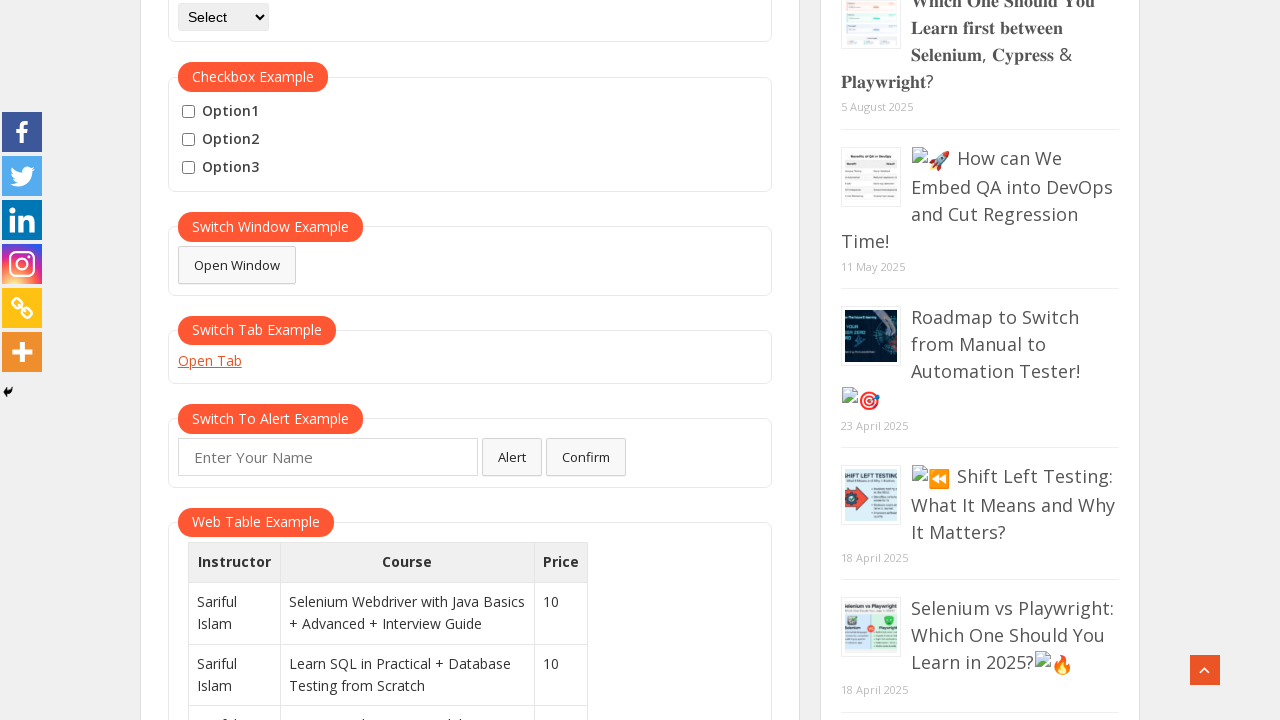

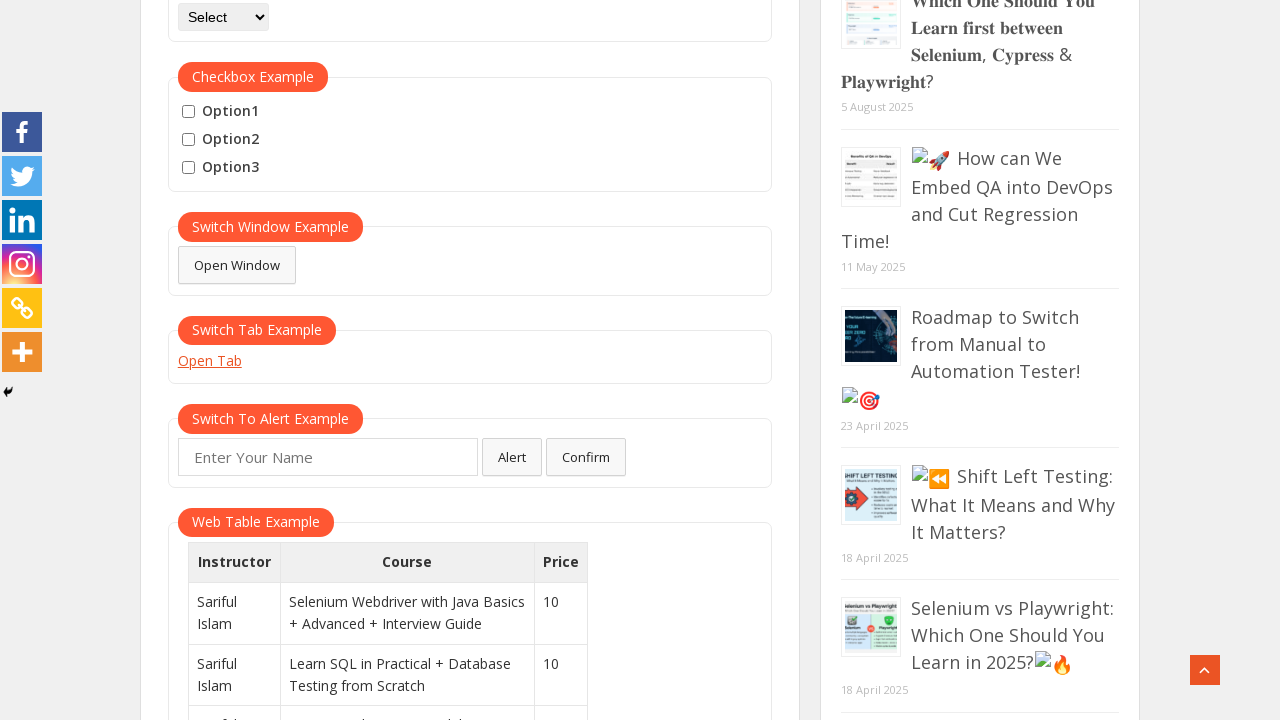